Tests jQuery UI menu navigation by hovering over nested menu items and clicking on a submenu option

Starting URL: https://jqueryui.com/menu/

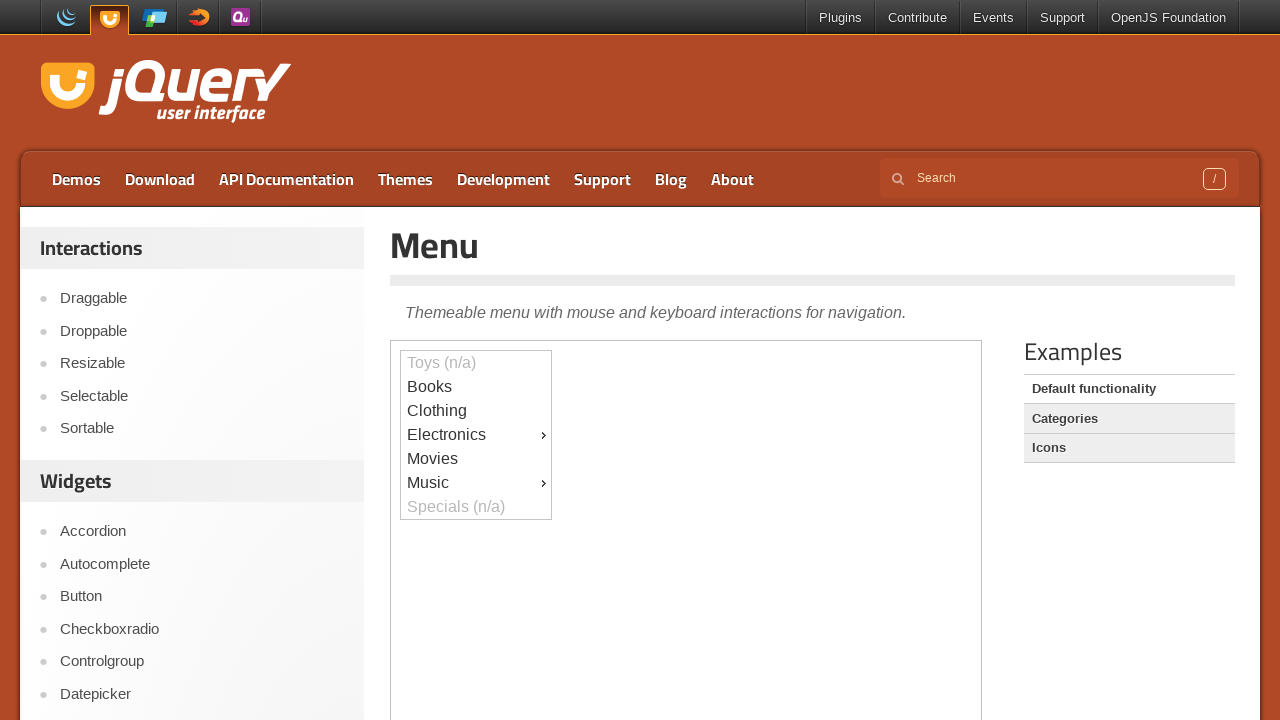

Waited for iframe to be ready
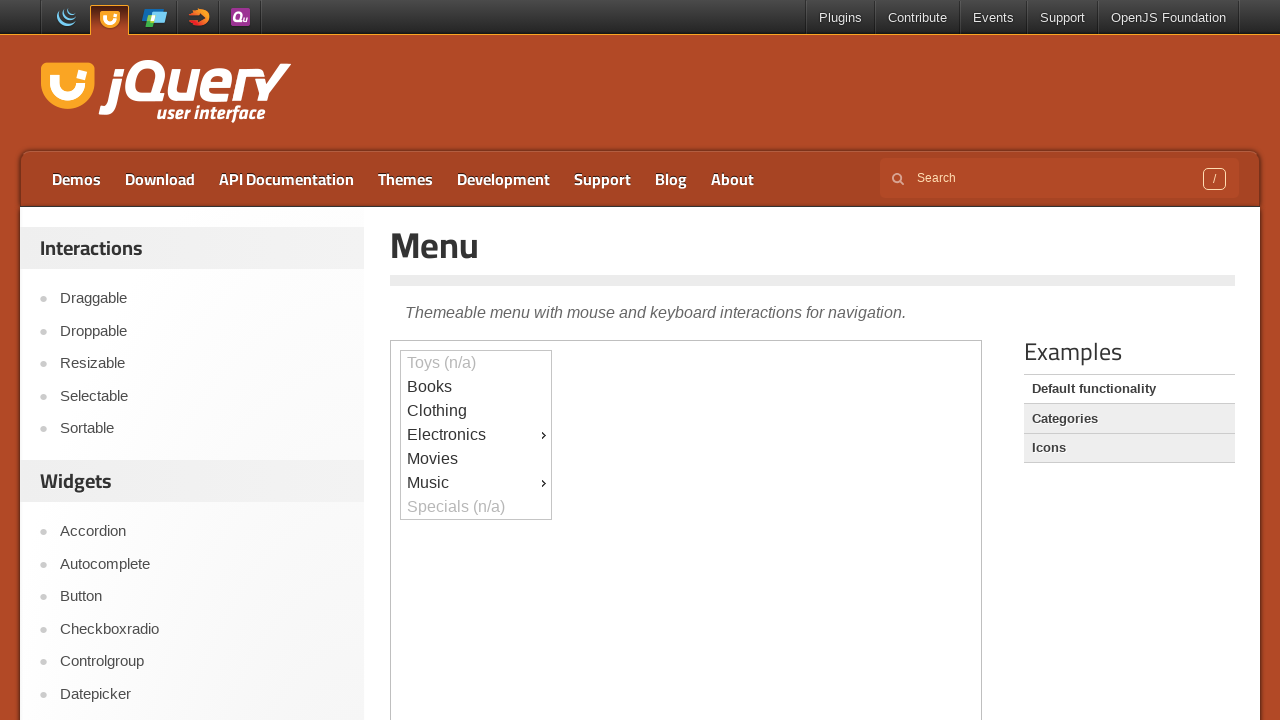

Hovered over main menu item 'Music' at (476, 483) on iframe >> nth=0 >> internal:control=enter-frame >> xpath=//*[@id="ui-id-9"]
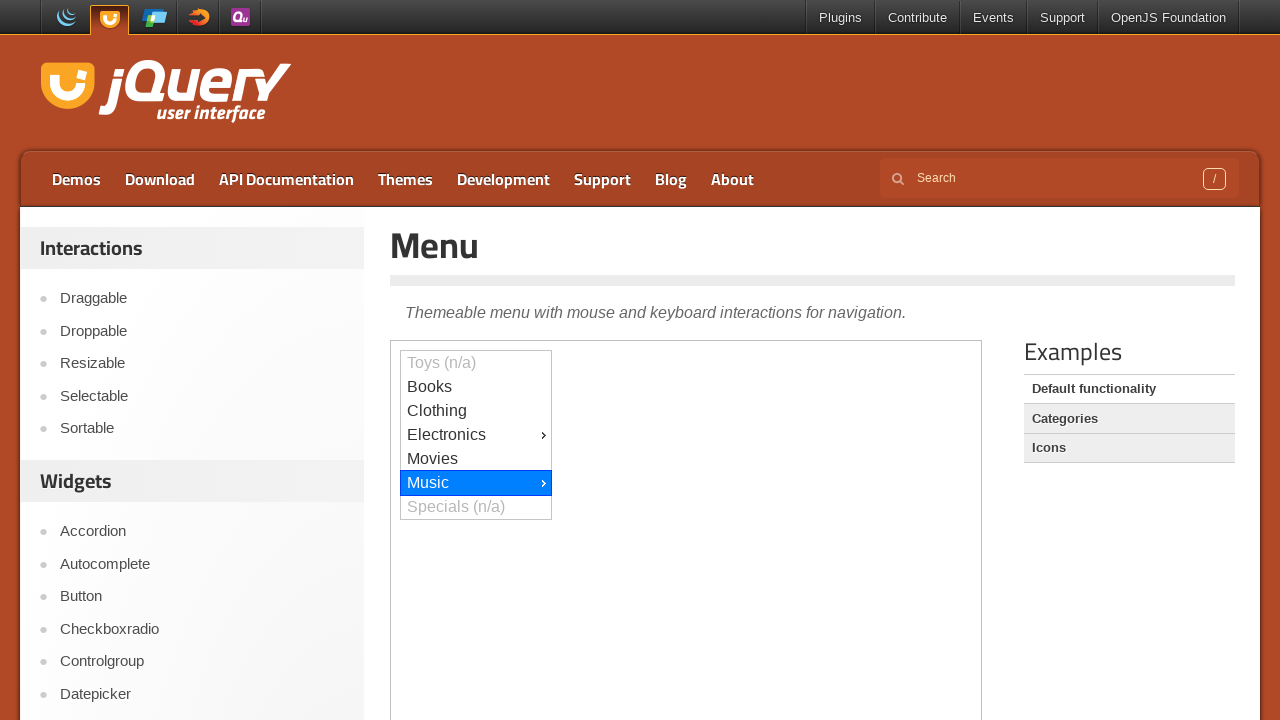

Waited for submenu to appear after hovering on Music
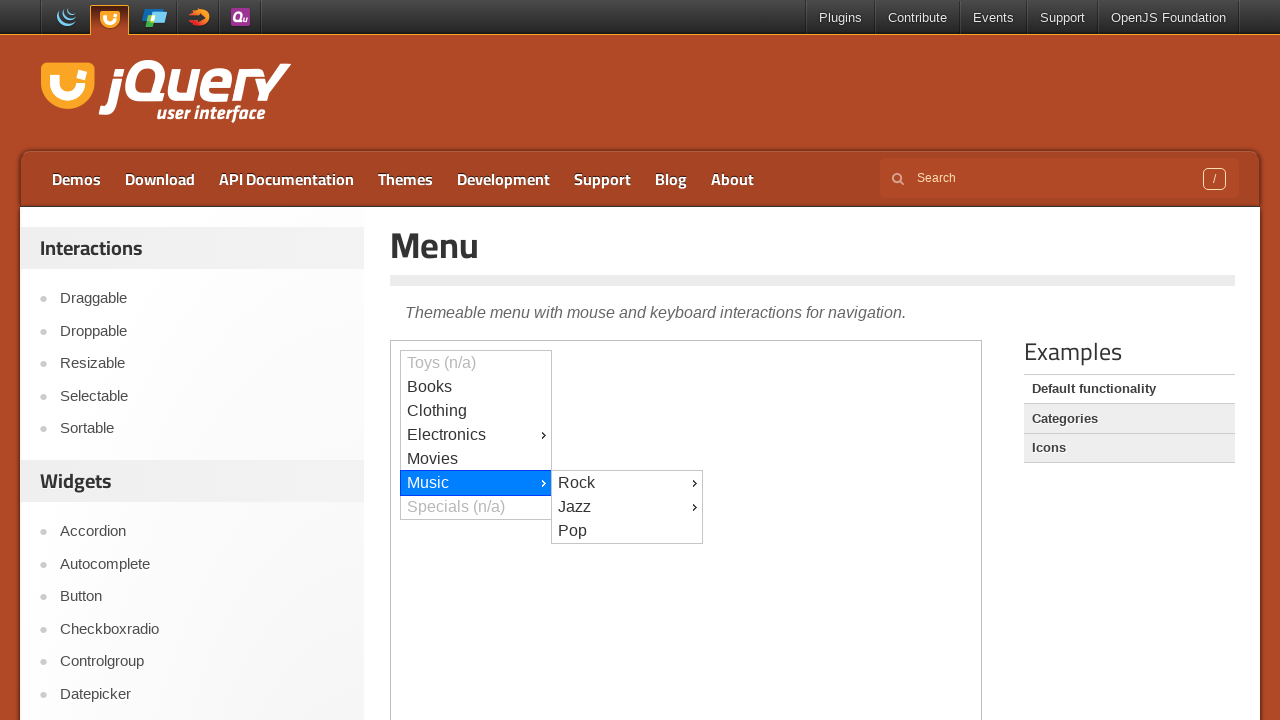

Hovered over submenu item 'Rock' at (627, 483) on iframe >> nth=0 >> internal:control=enter-frame >> xpath=//*[@id="ui-id-10"]
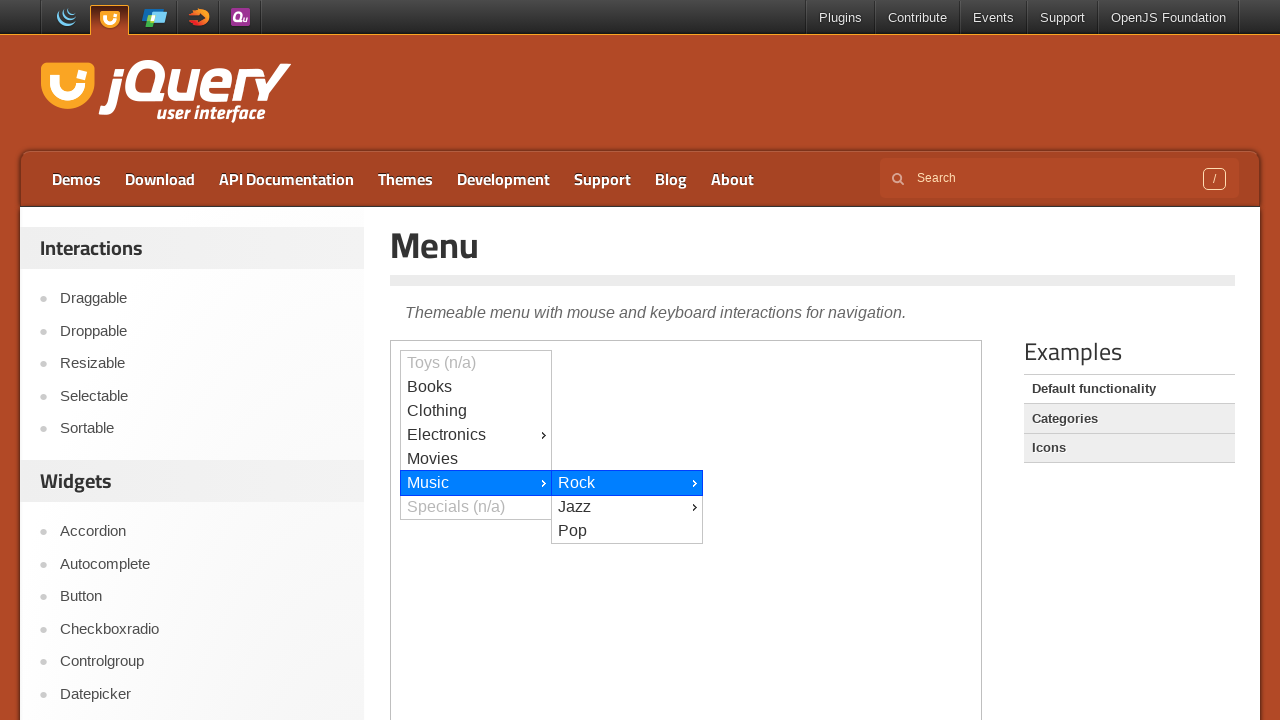

Waited for nested submenu to appear after hovering on Rock
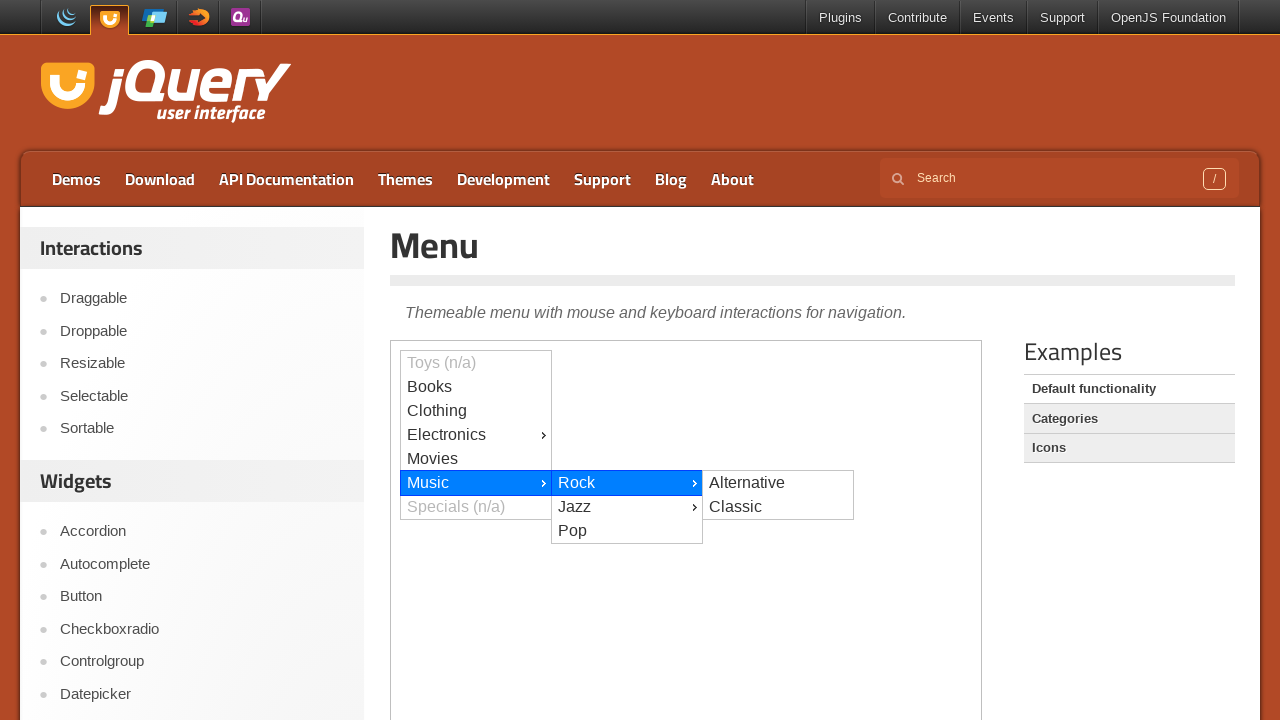

Clicked on nested submenu item at (778, 507) on iframe >> nth=0 >> internal:control=enter-frame >> xpath=//*[@id="ui-id-12"]
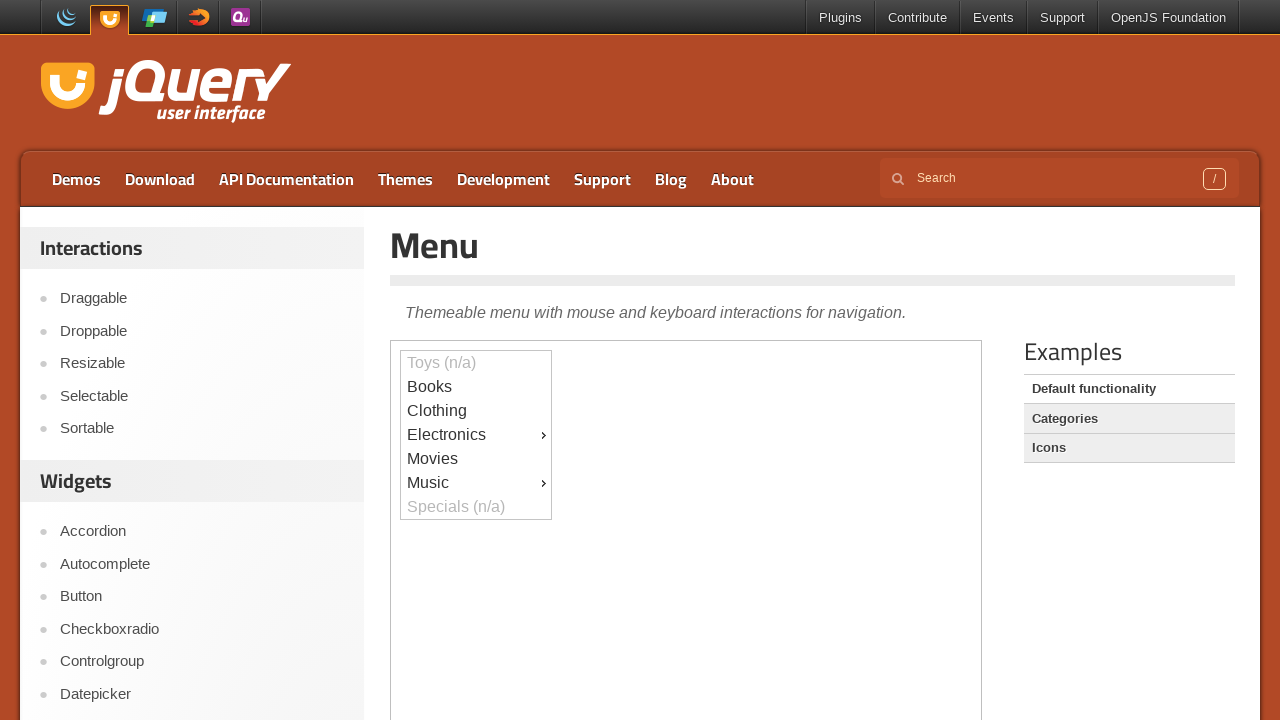

Waited for menu selection action to complete
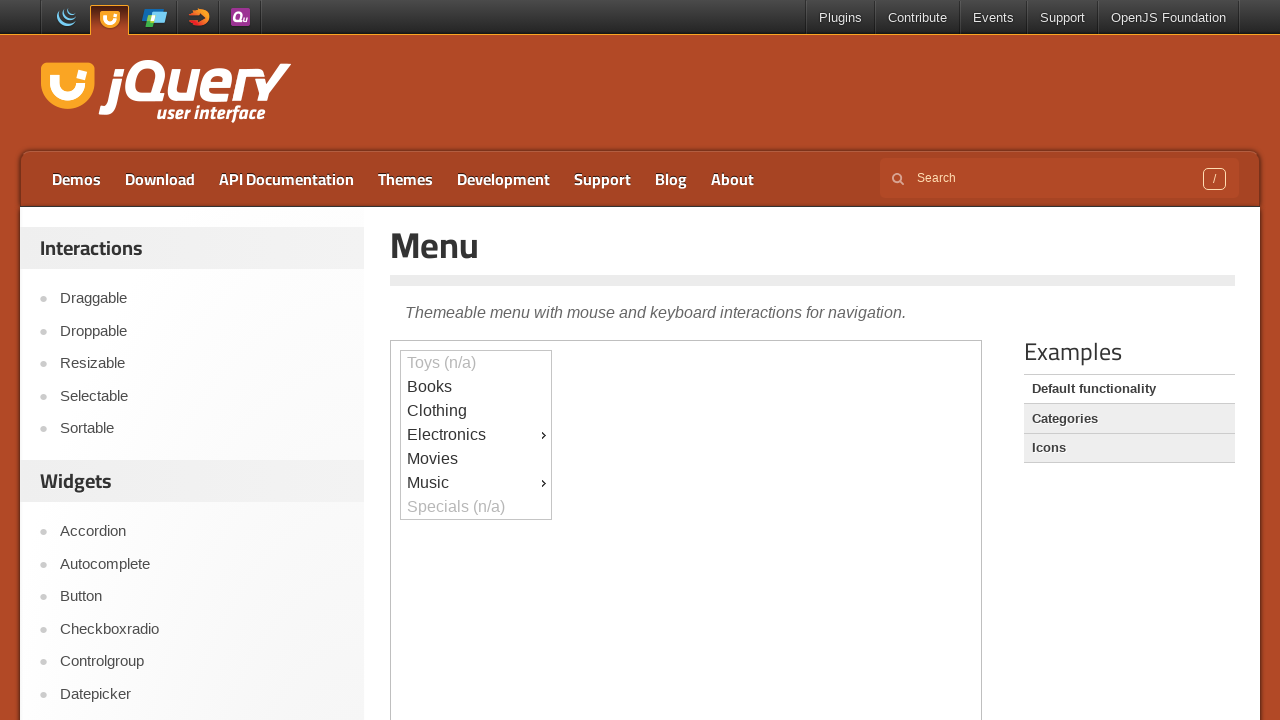

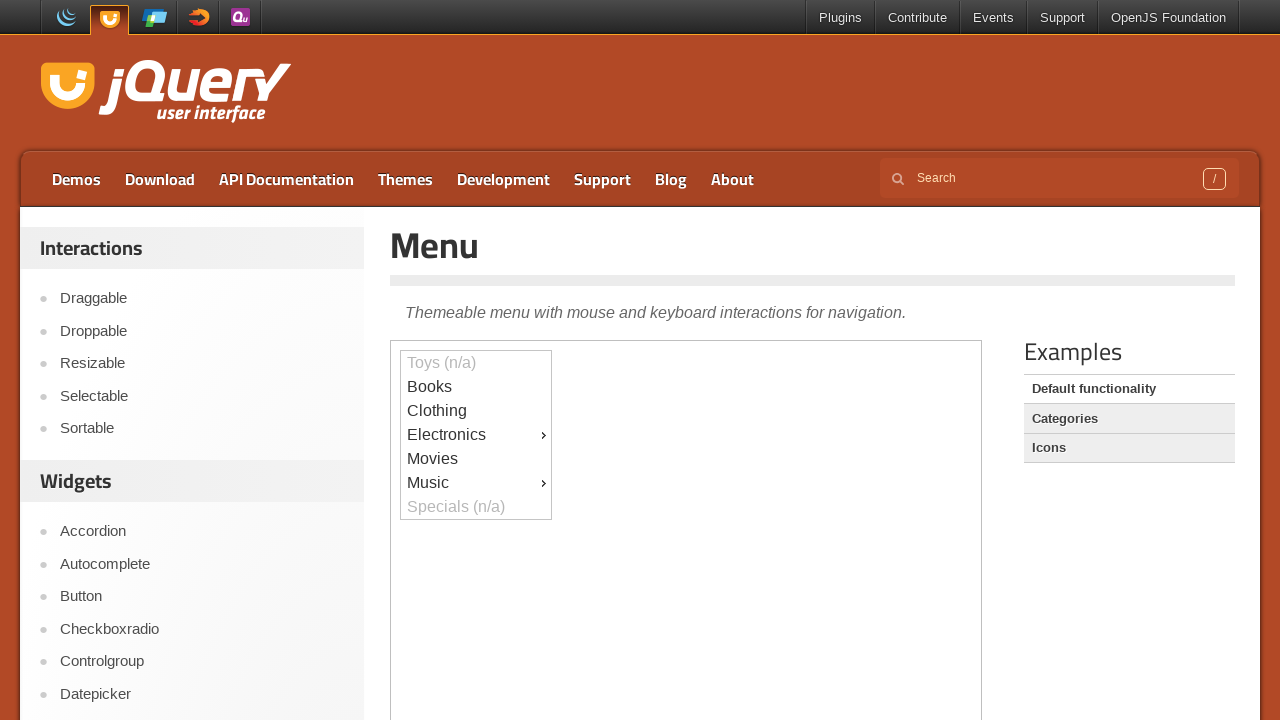